Tests adding todo items by filling the input field and pressing Enter, then verifying the items appear in the list

Starting URL: https://demo.playwright.dev/todomvc

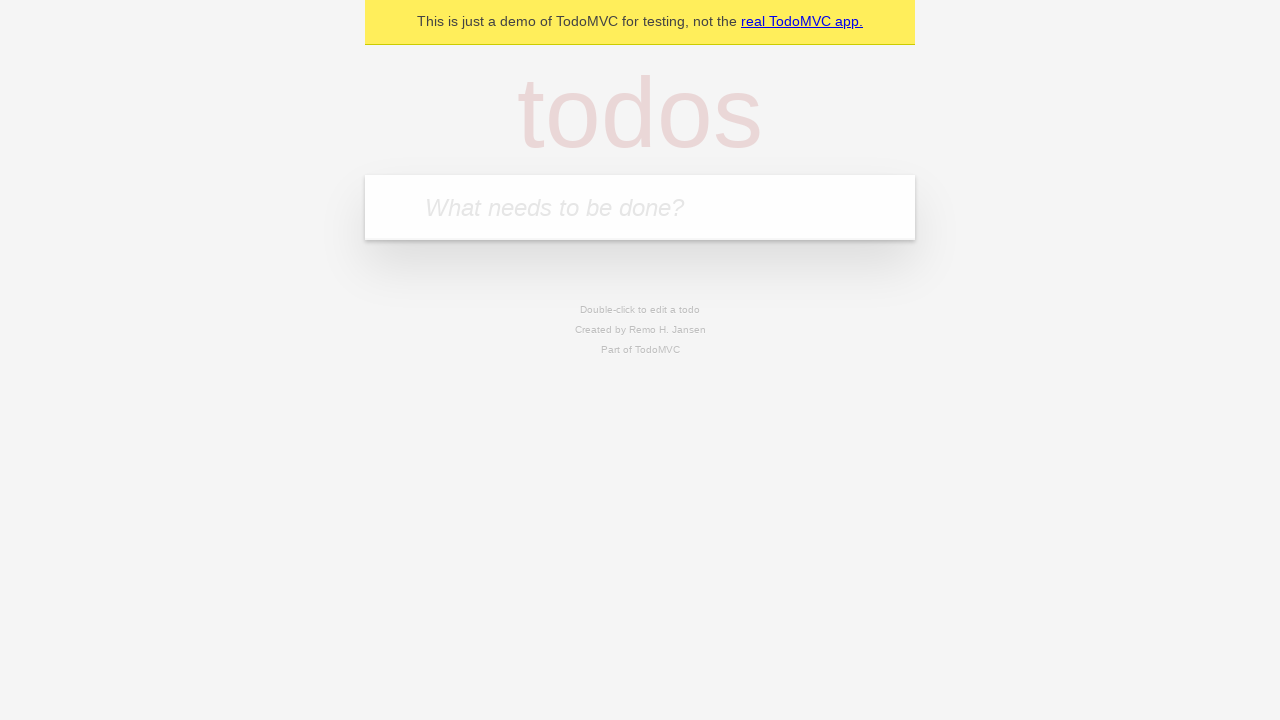

Filled todo input with 'buy some cheese' on internal:attr=[placeholder="What needs to be done?"i]
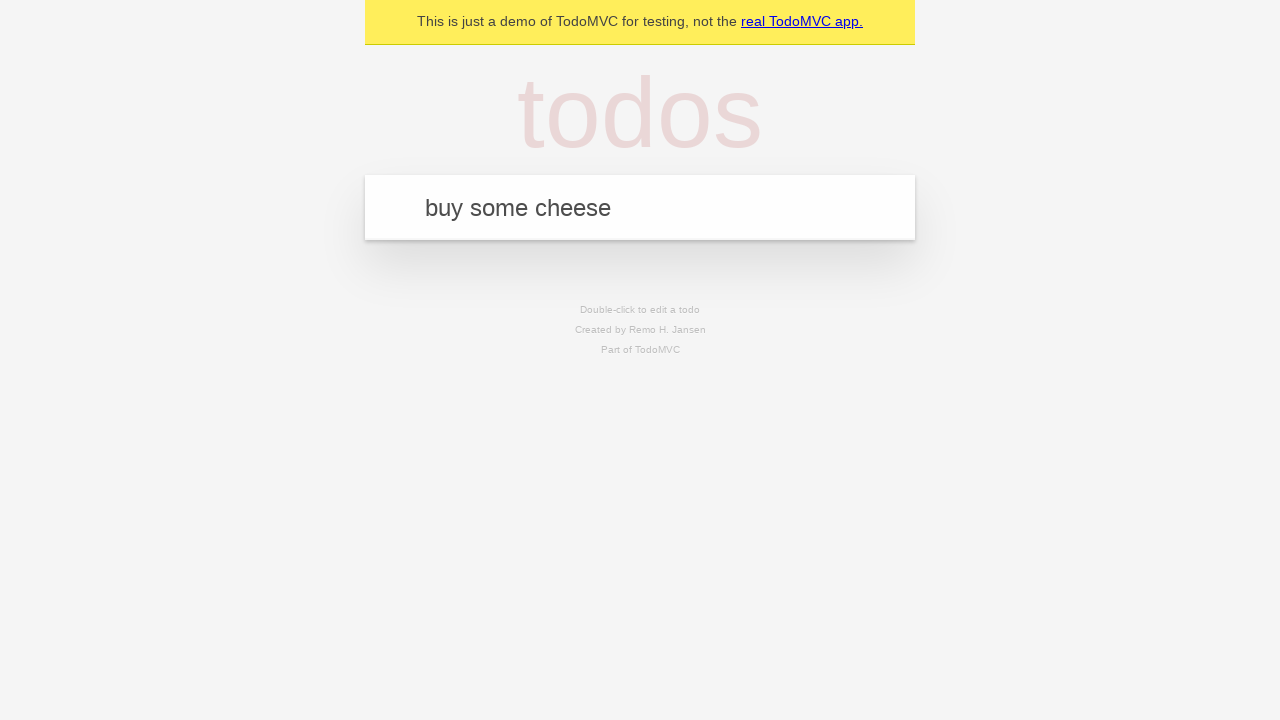

Pressed Enter to add first todo item on internal:attr=[placeholder="What needs to be done?"i]
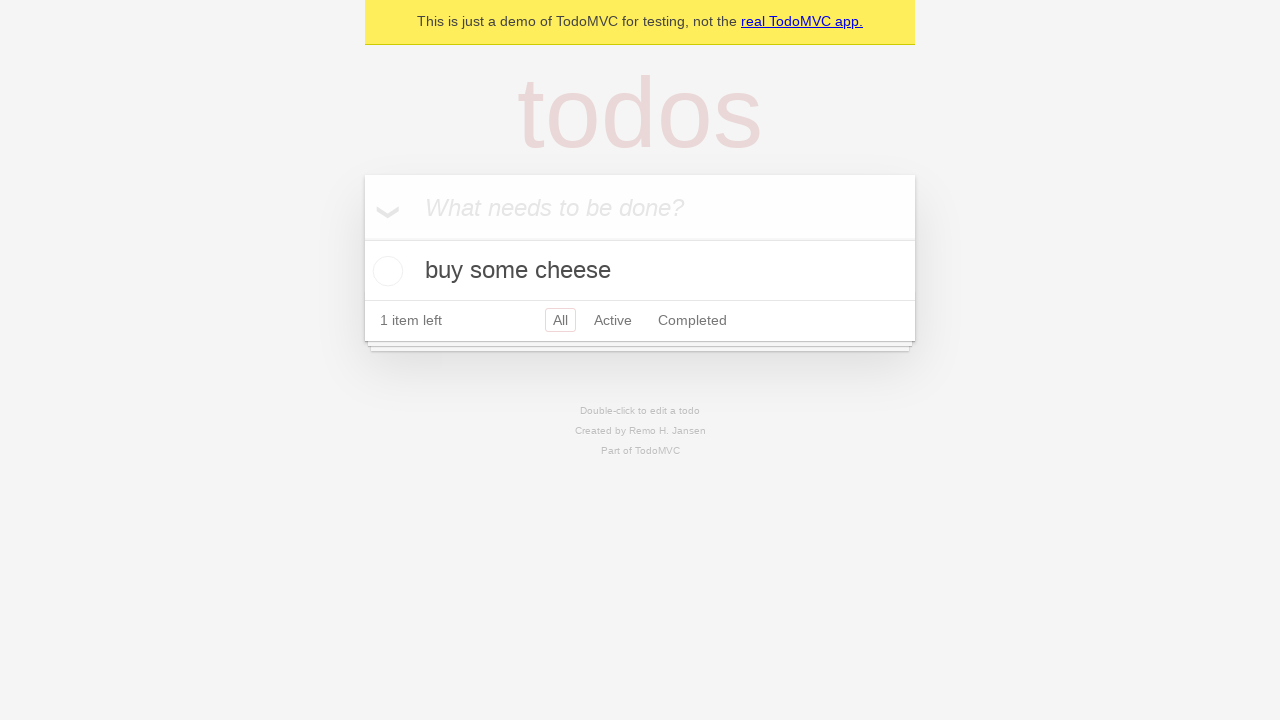

Verified first todo item appears in the list
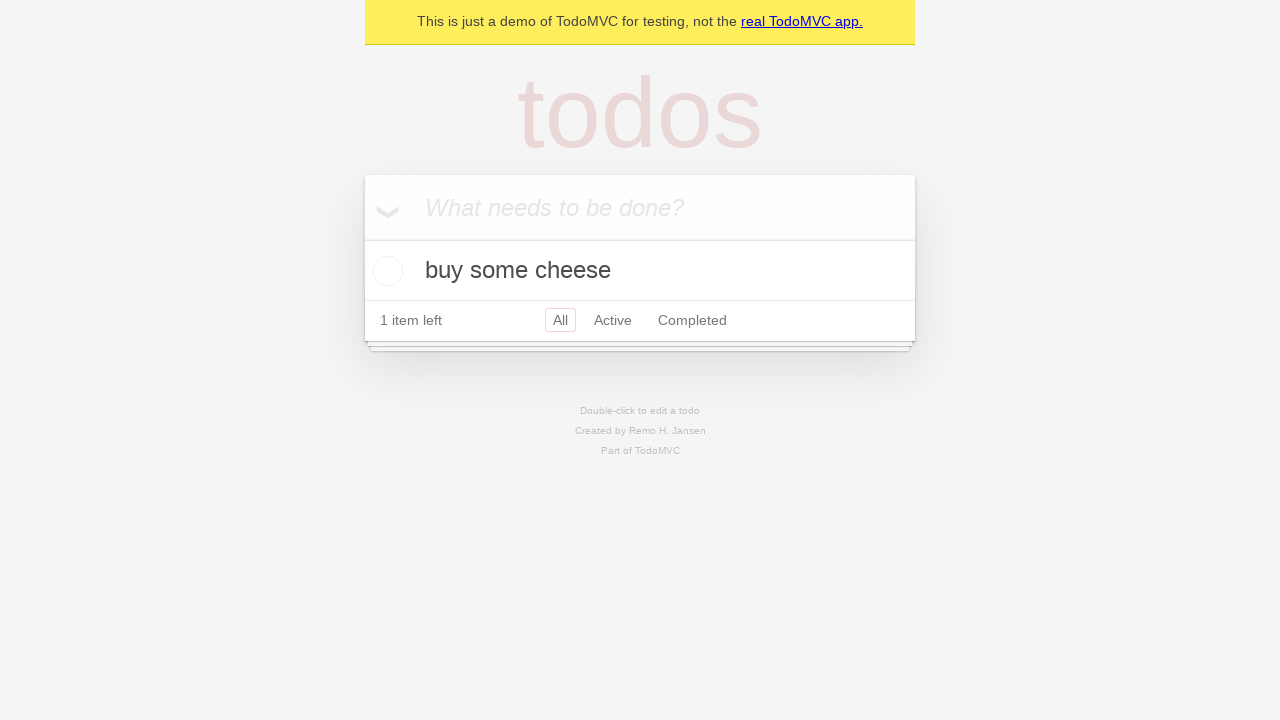

Filled todo input with 'feed the cat' on internal:attr=[placeholder="What needs to be done?"i]
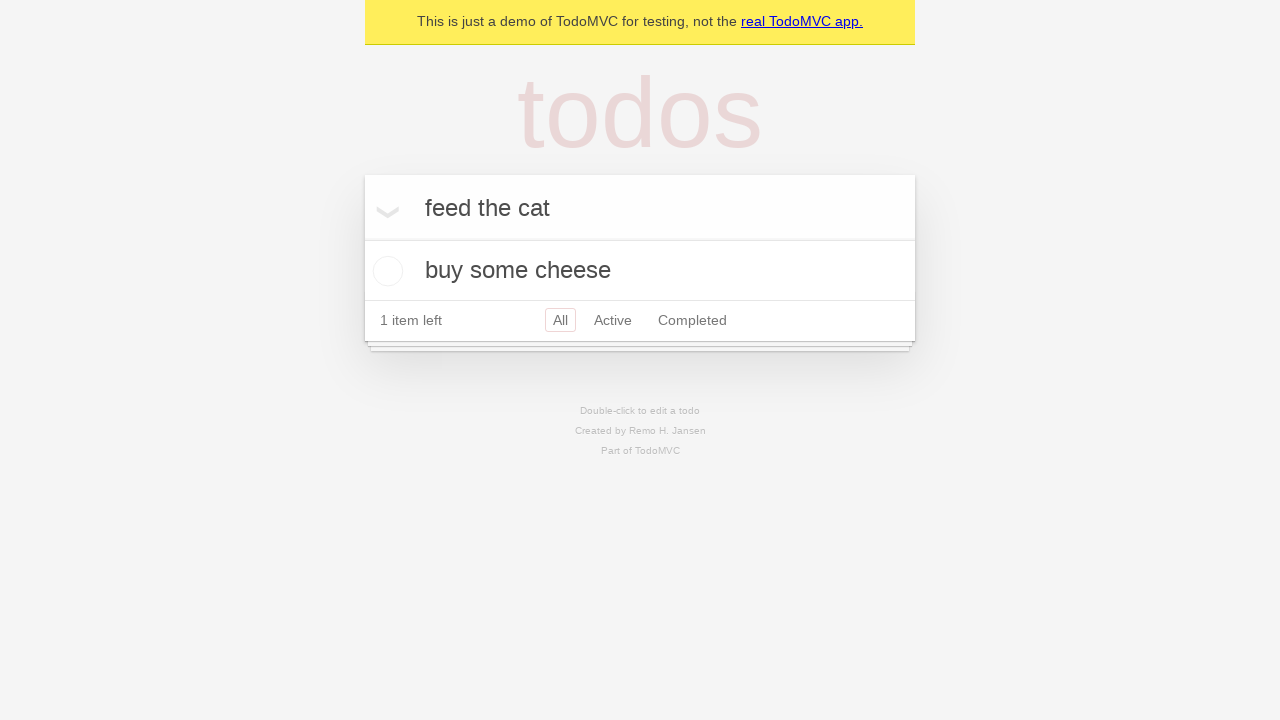

Pressed Enter to add second todo item on internal:attr=[placeholder="What needs to be done?"i]
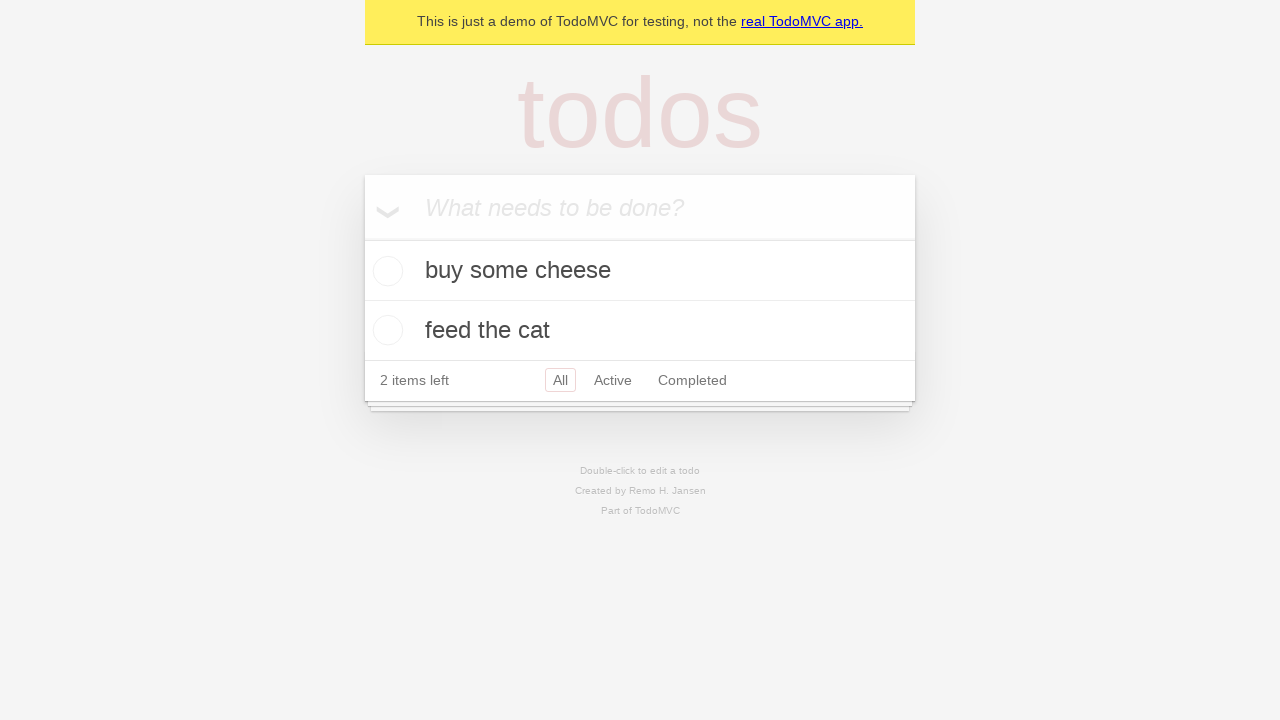

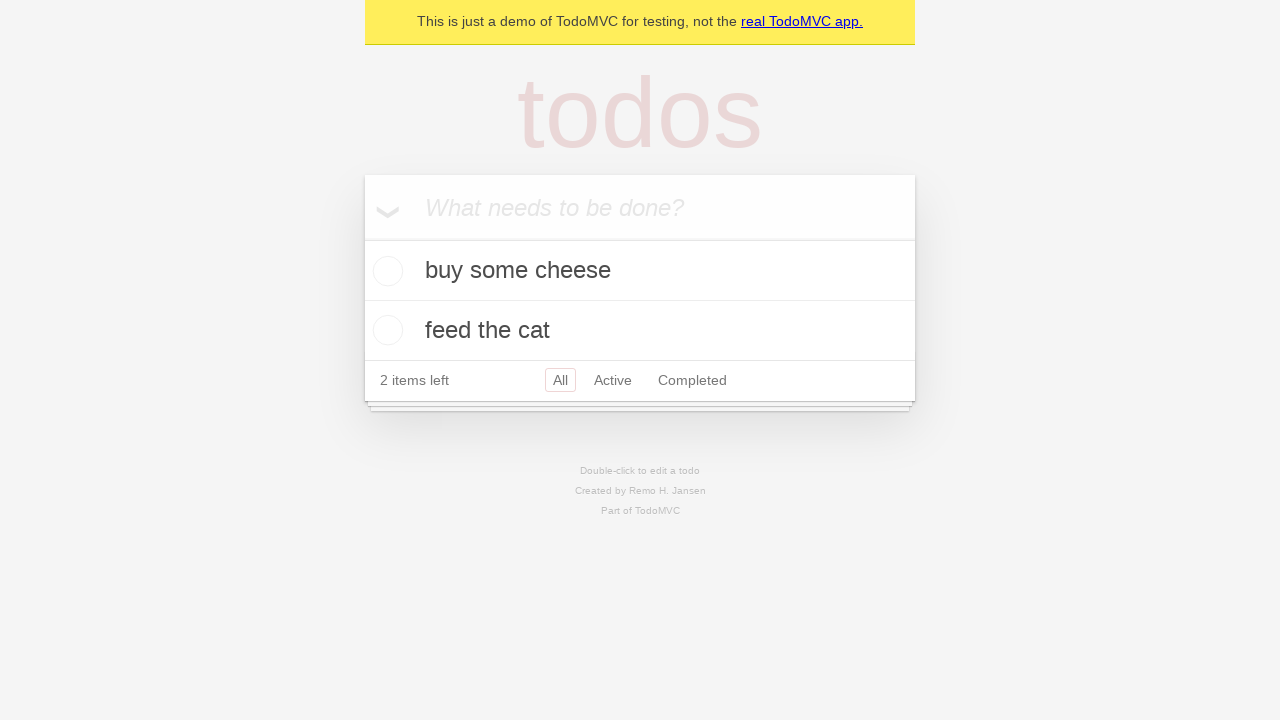